Tests copy and paste functionality using keyboard shortcuts by entering text in the first name field, selecting all, copying, and pasting into the last name field

Starting URL: https://demoqa.com/automation-practice-form

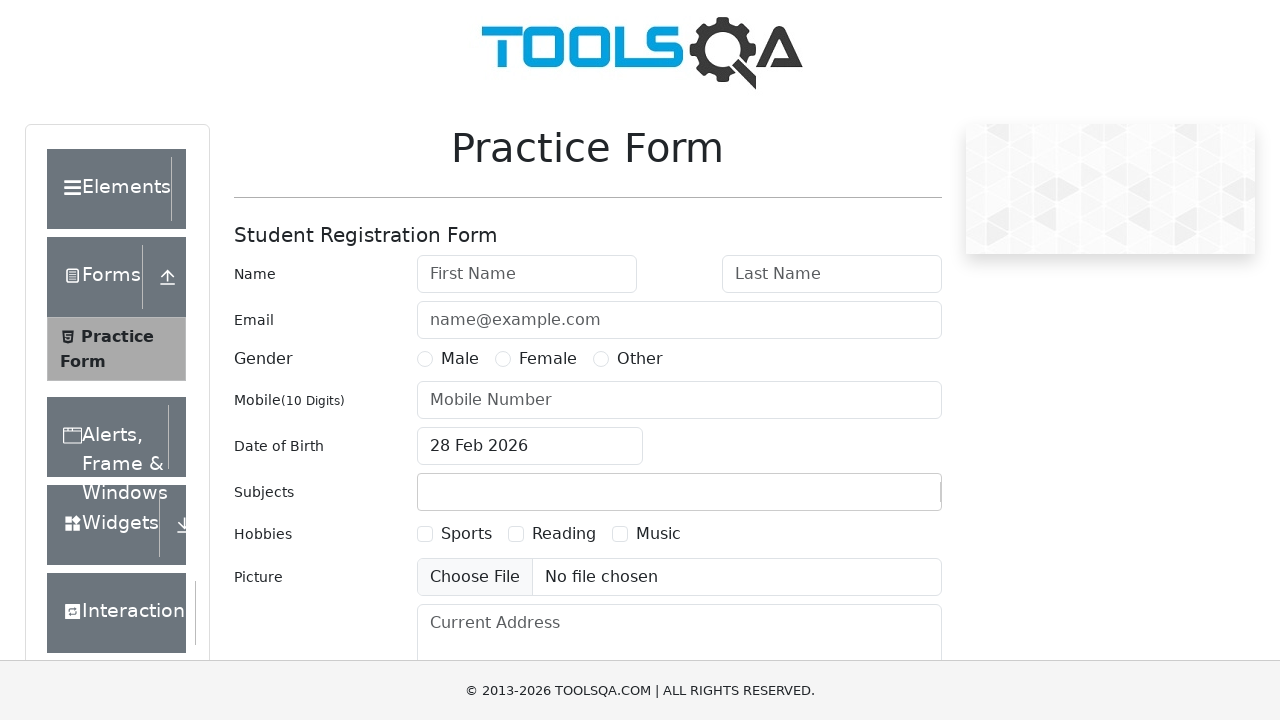

Filled first name field with 'Niaz' on input#firstName
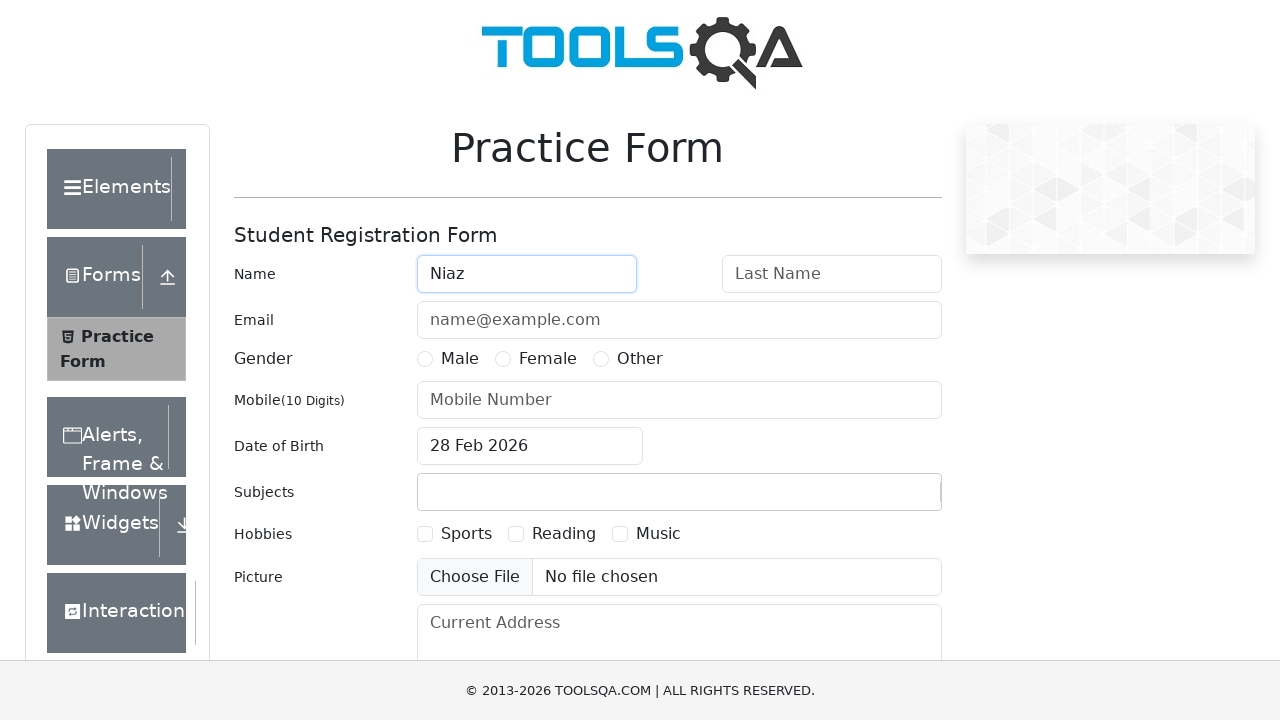

Clicked on first name field to focus it at (527, 274) on input#firstName
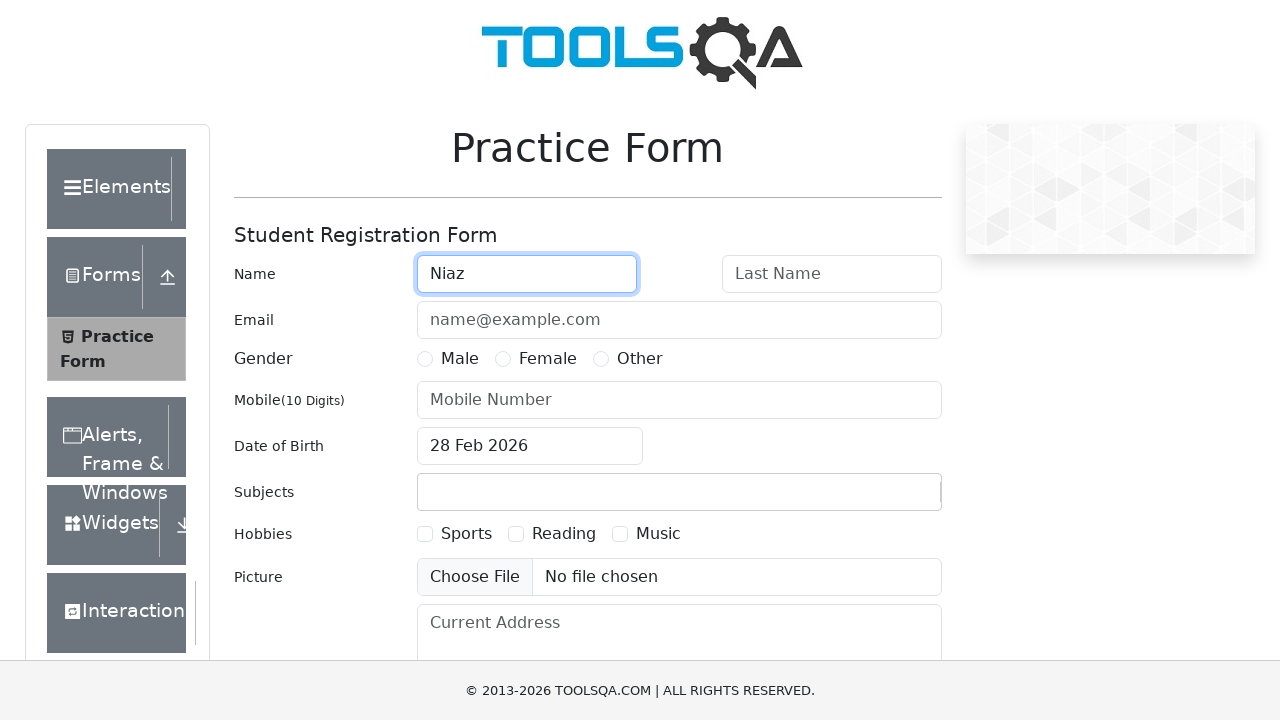

Selected all text in first name field using Ctrl+A
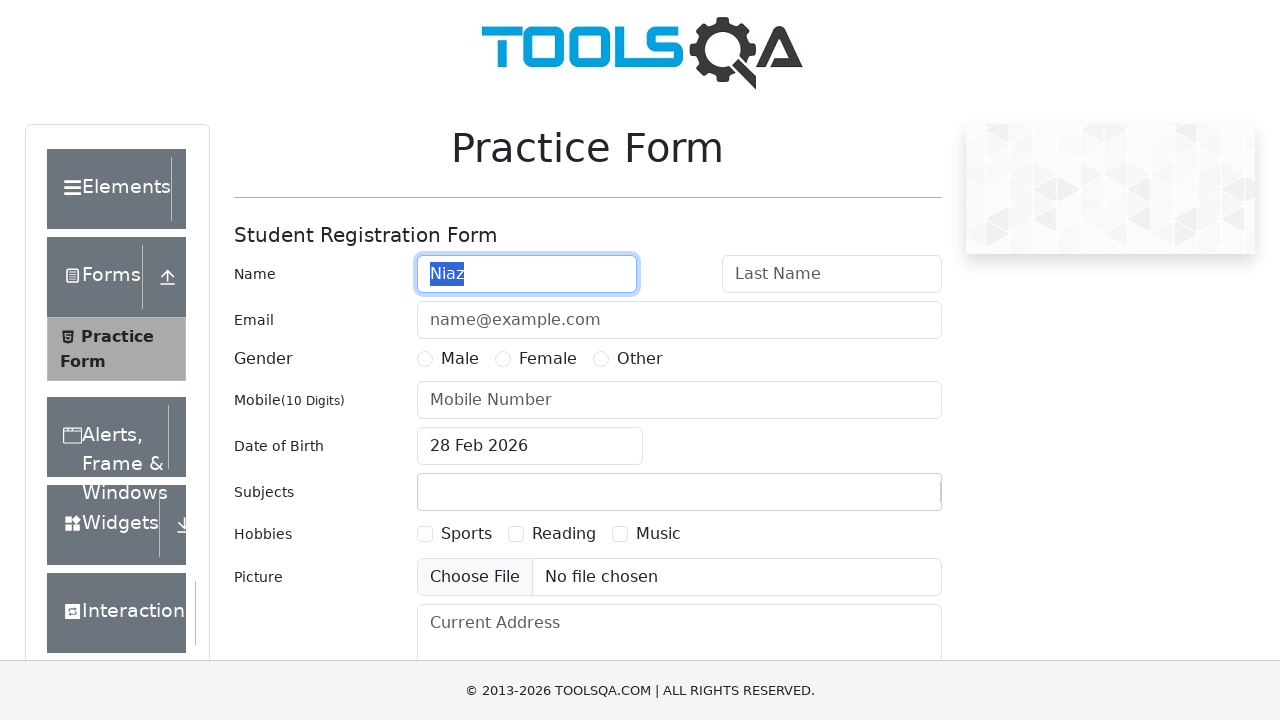

Copied selected text using Ctrl+C
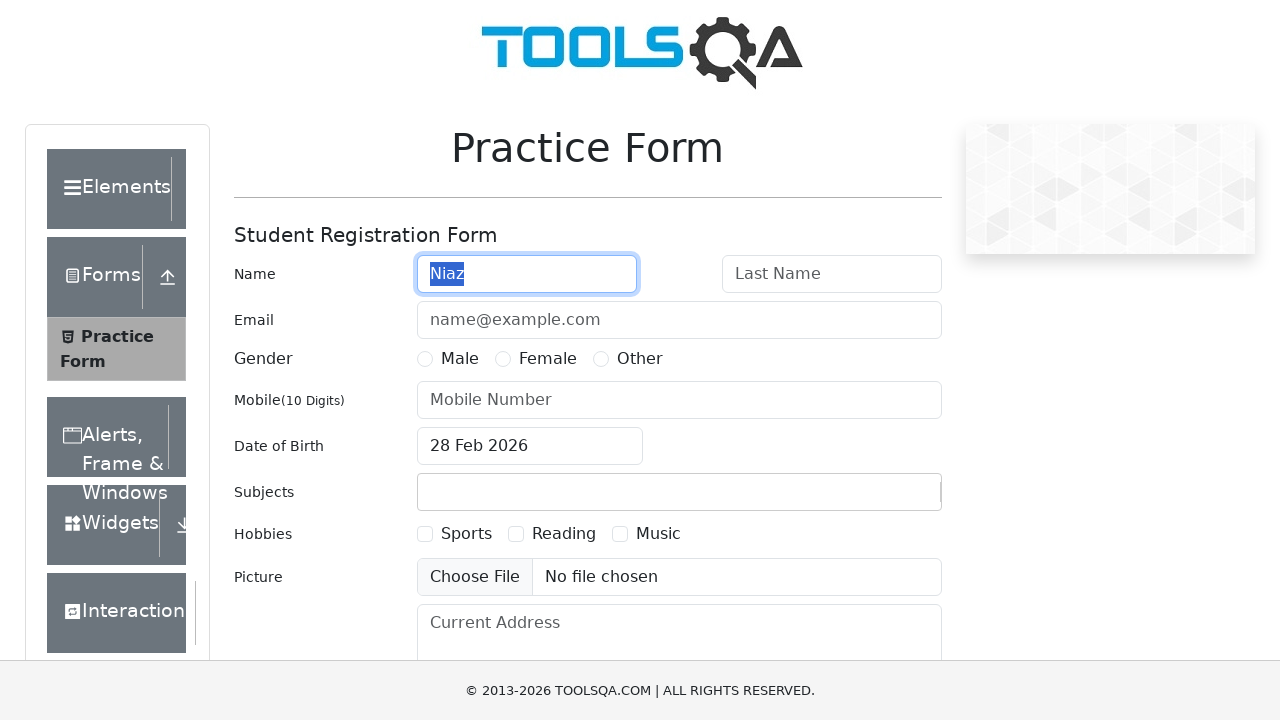

Clicked on last name field to focus it at (832, 274) on input#lastName
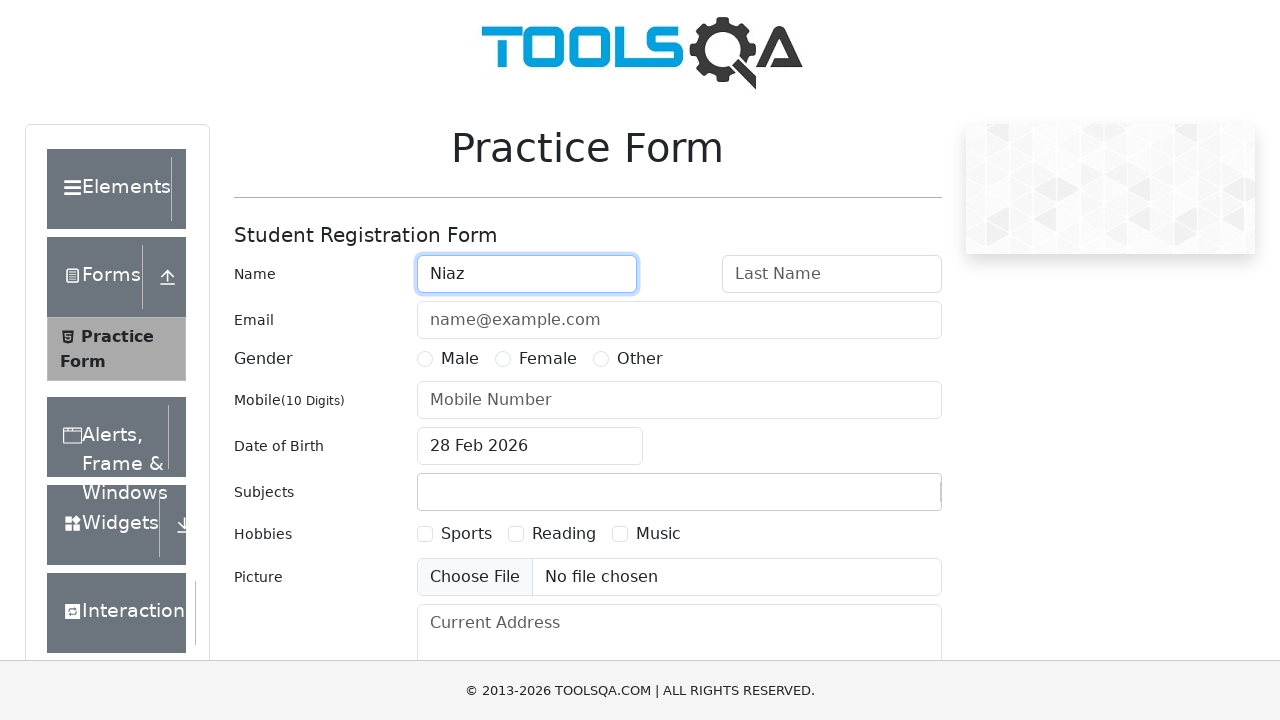

Pasted copied text into last name field using Ctrl+V
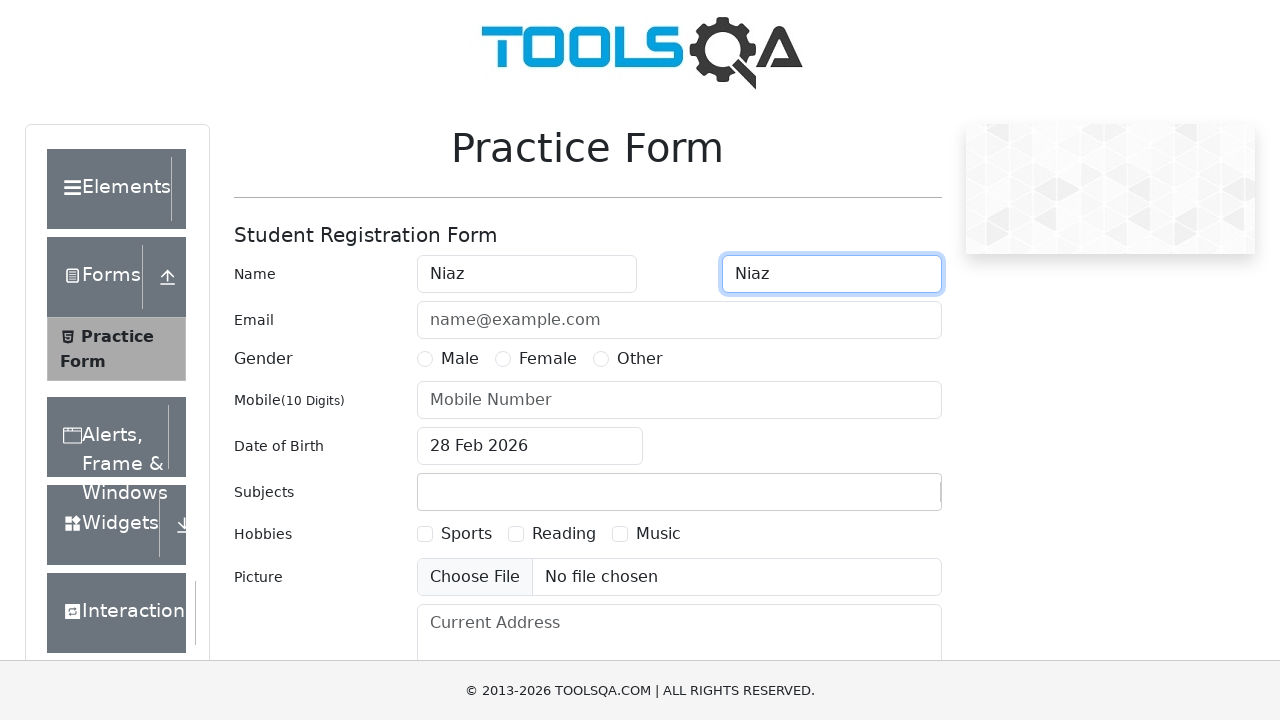

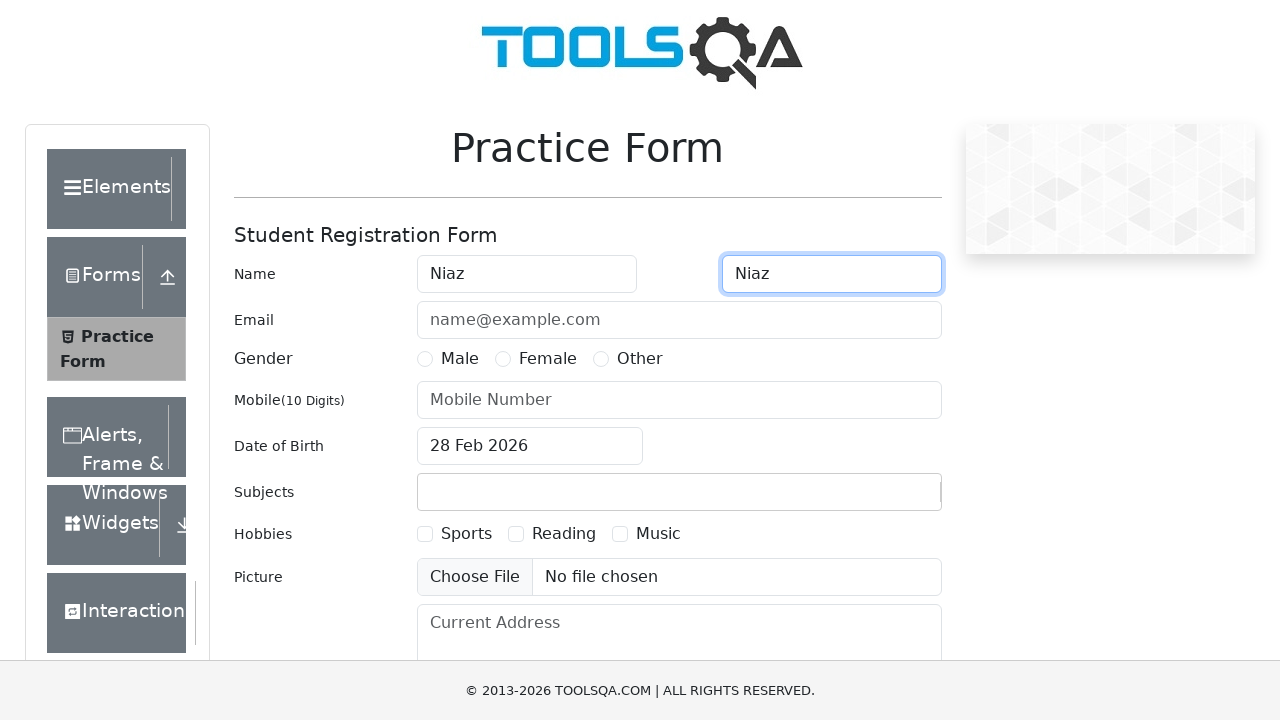